Navigates to the nopCommerce demo site and verifies that links are present on the page

Starting URL: https://demo.nopcommerce.com/

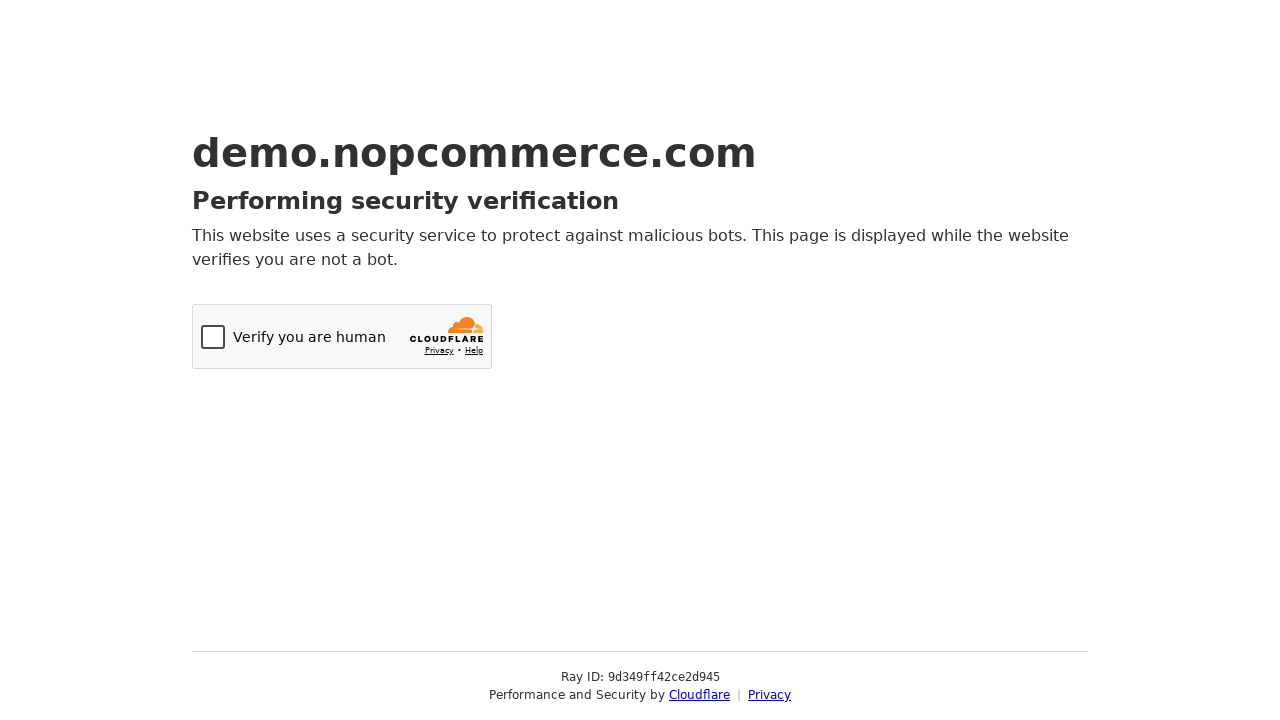

Navigated to nopCommerce demo site
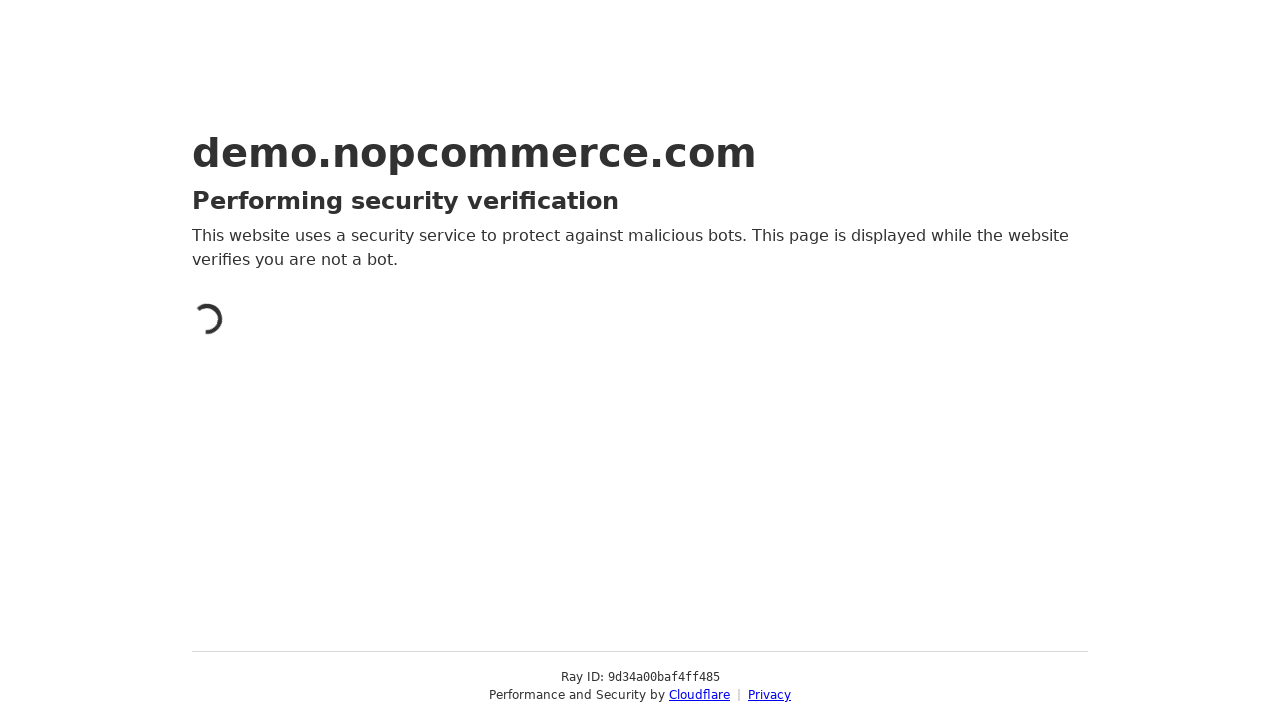

Waited for links to be present on the page
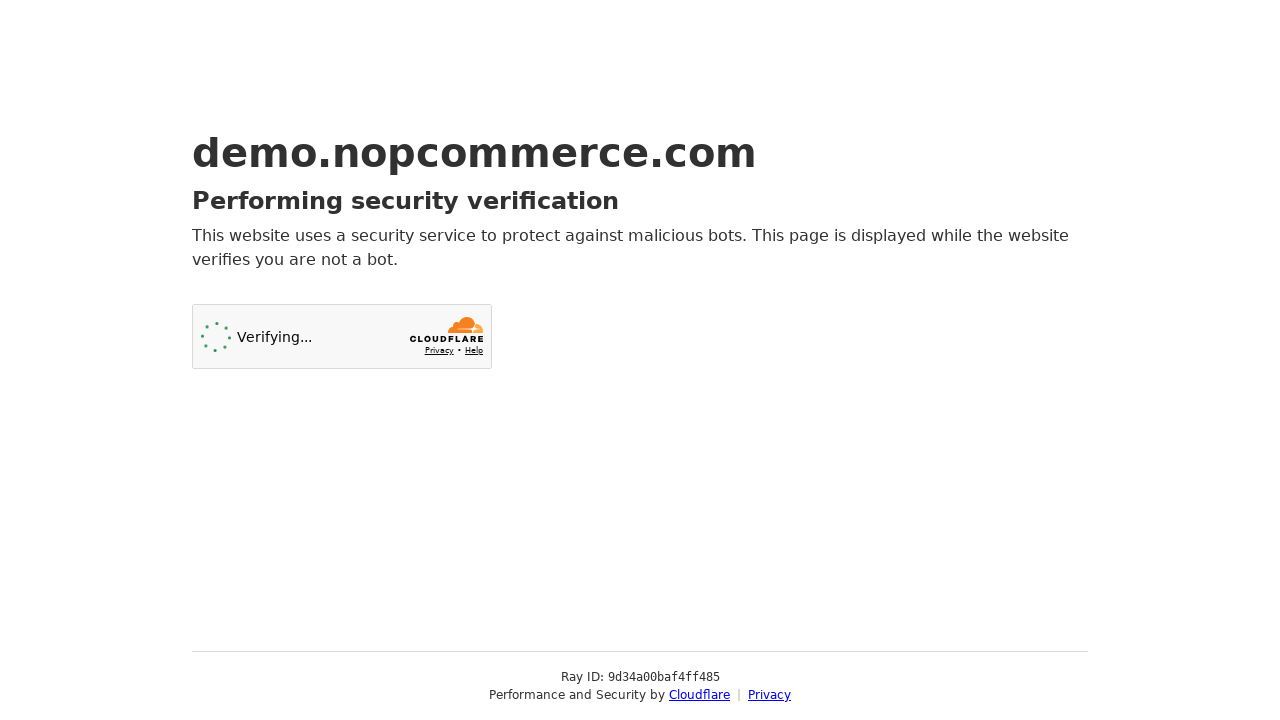

Retrieved all links from the page
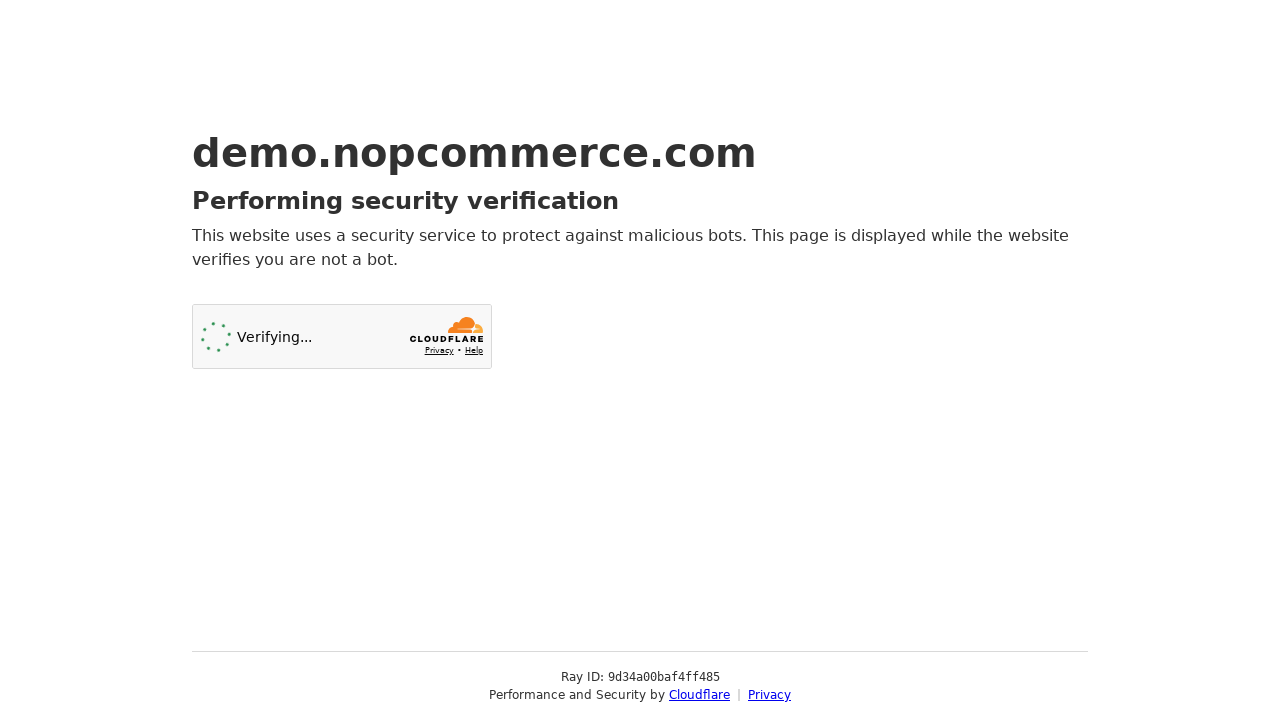

Verified that 2 links are present on the page
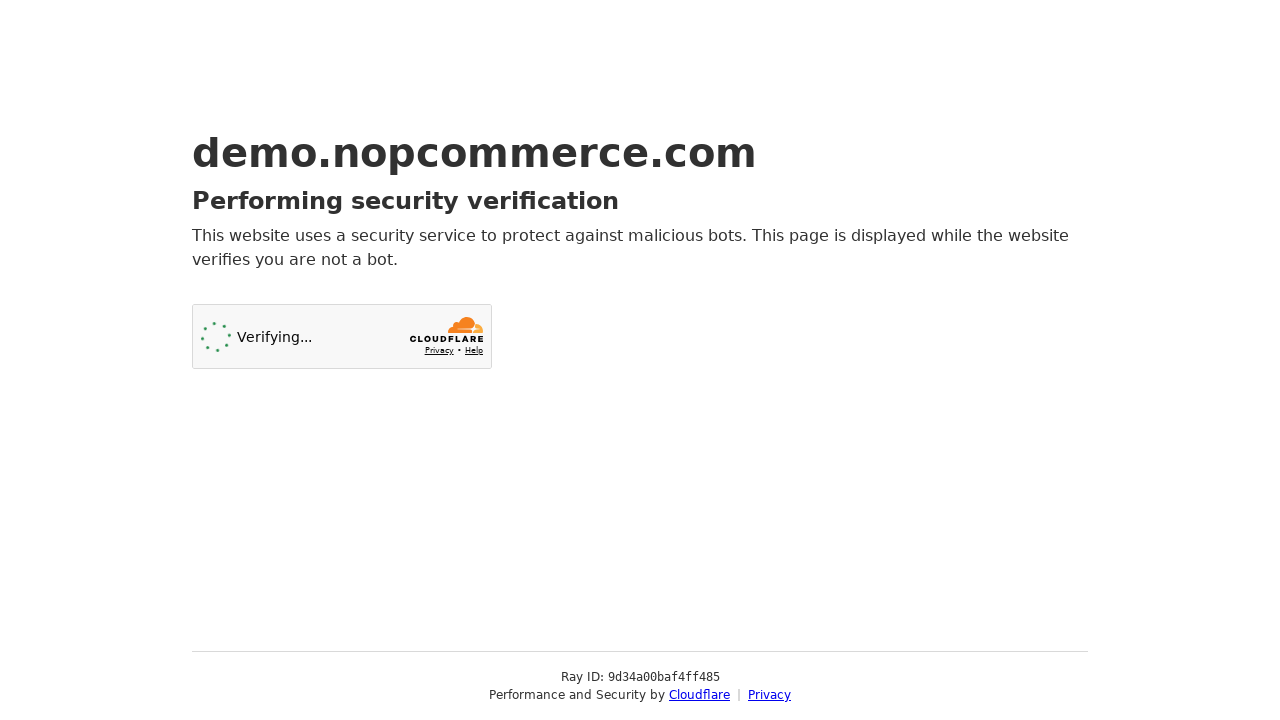

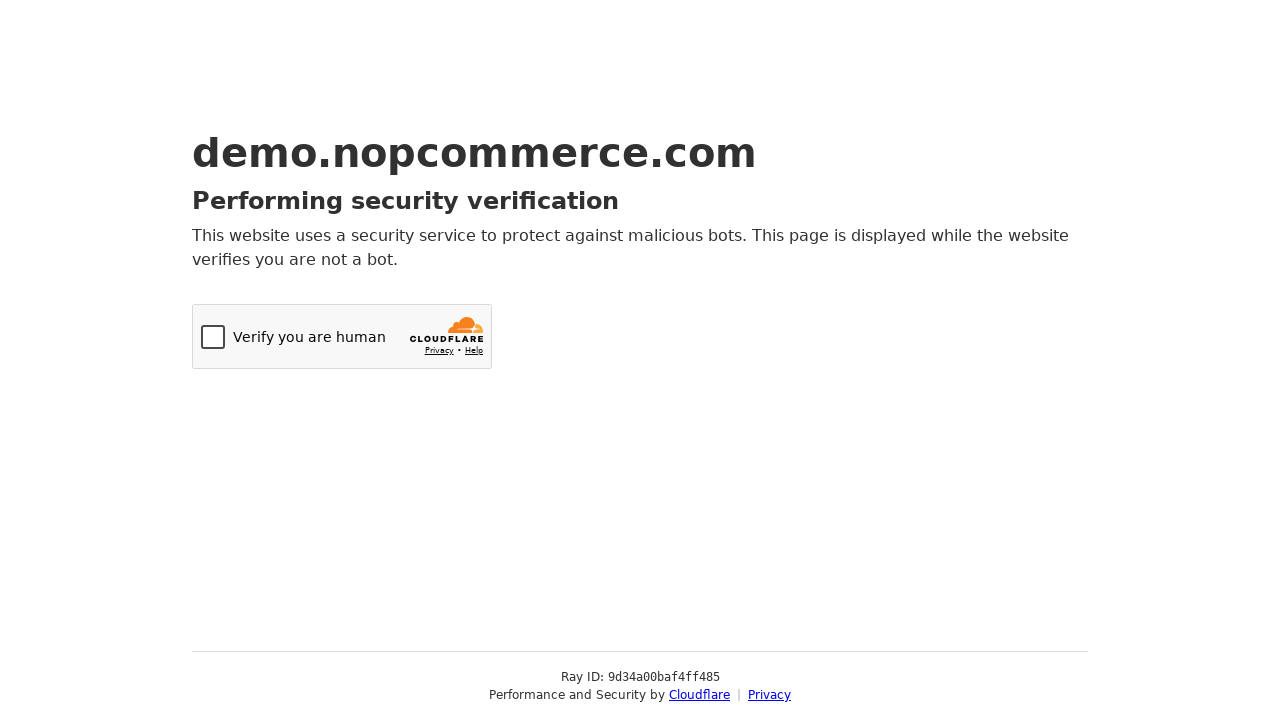